Tests JavaScript alert functionality by clicking the alert button and accepting the alert dialog

Starting URL: https://the-internet.herokuapp.com/

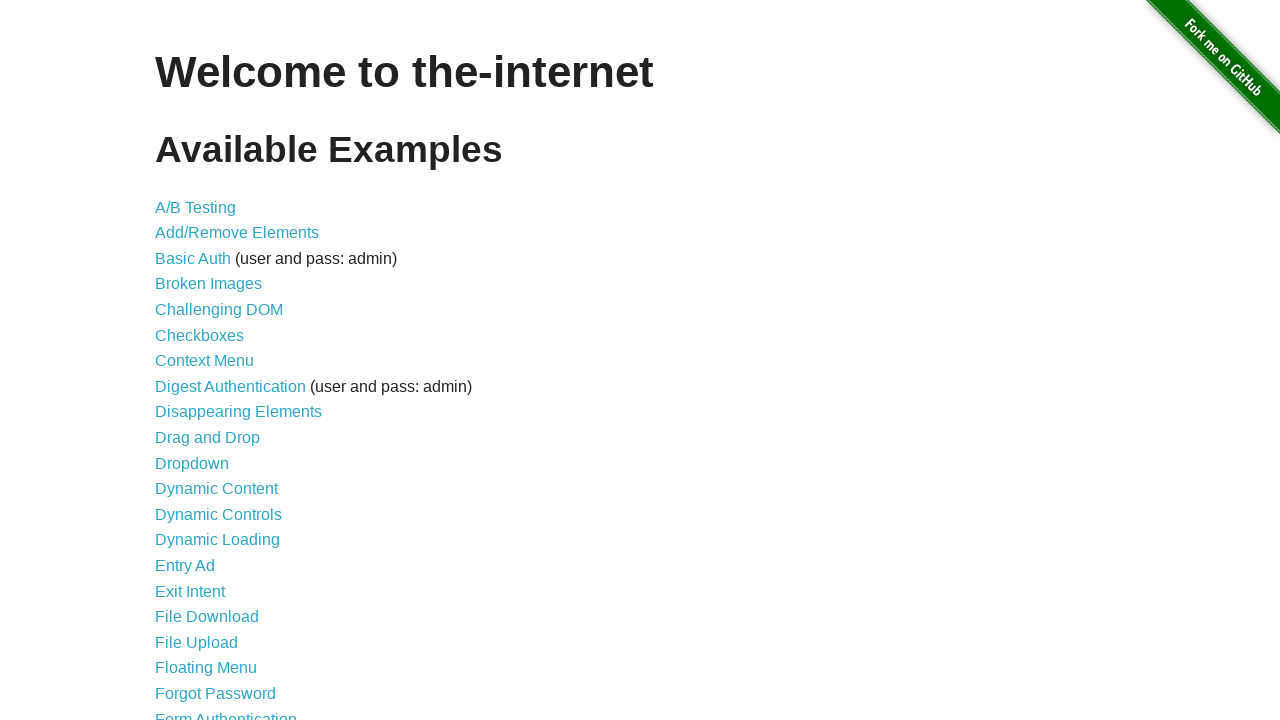

Clicked JavaScript Alerts link at (214, 361) on xpath=//a[normalize-space()='JavaScript Alerts']
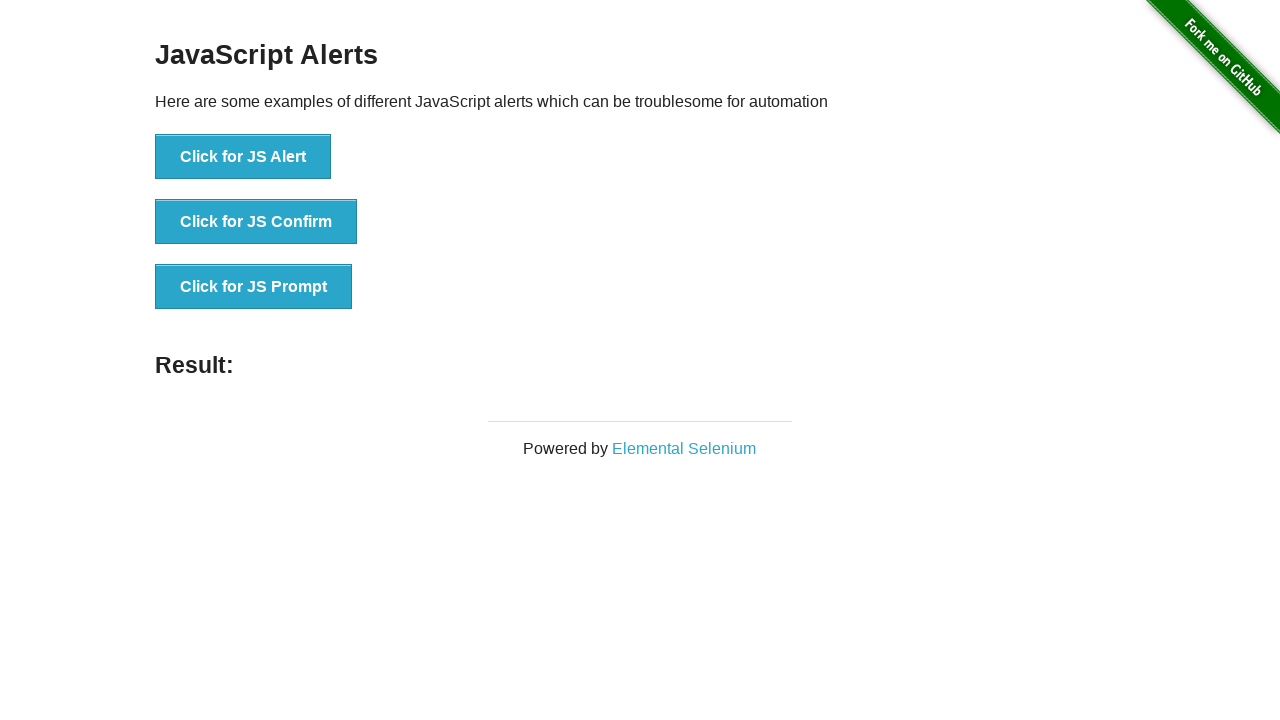

Clicked button to trigger JavaScript alert at (243, 157) on xpath=//button[@onclick='jsAlert()']
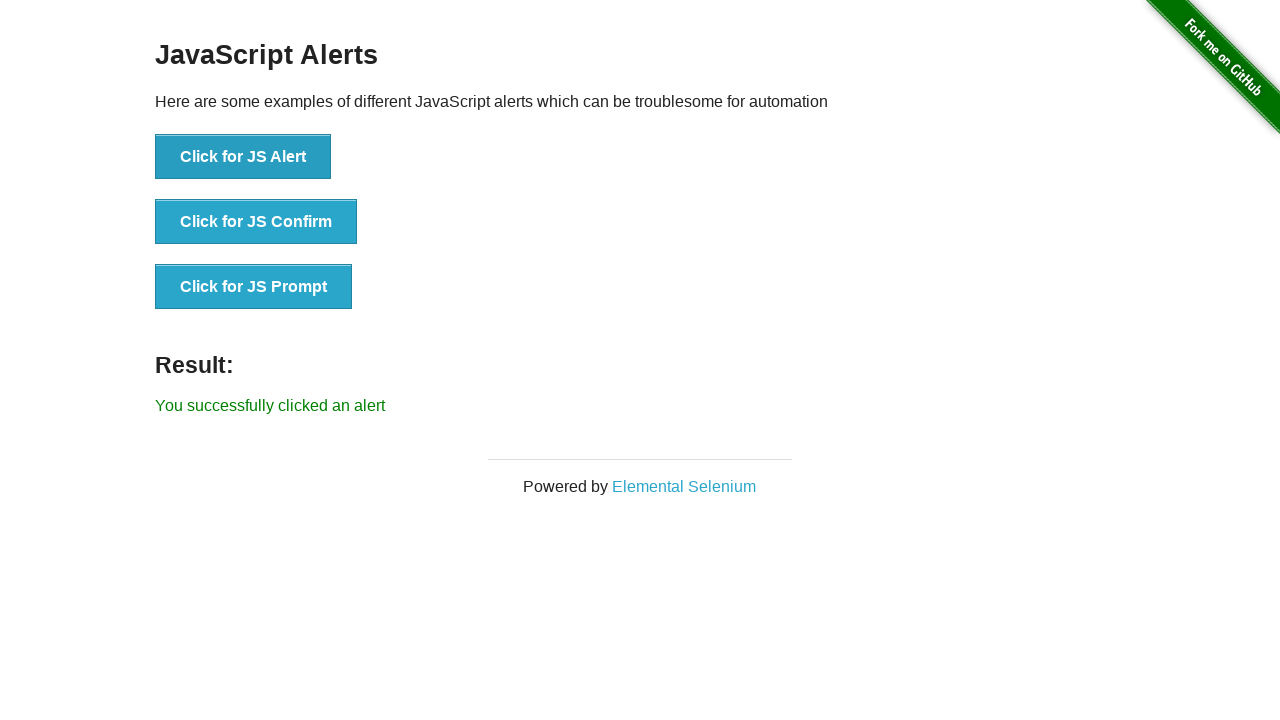

Set up dialog handler to accept alert
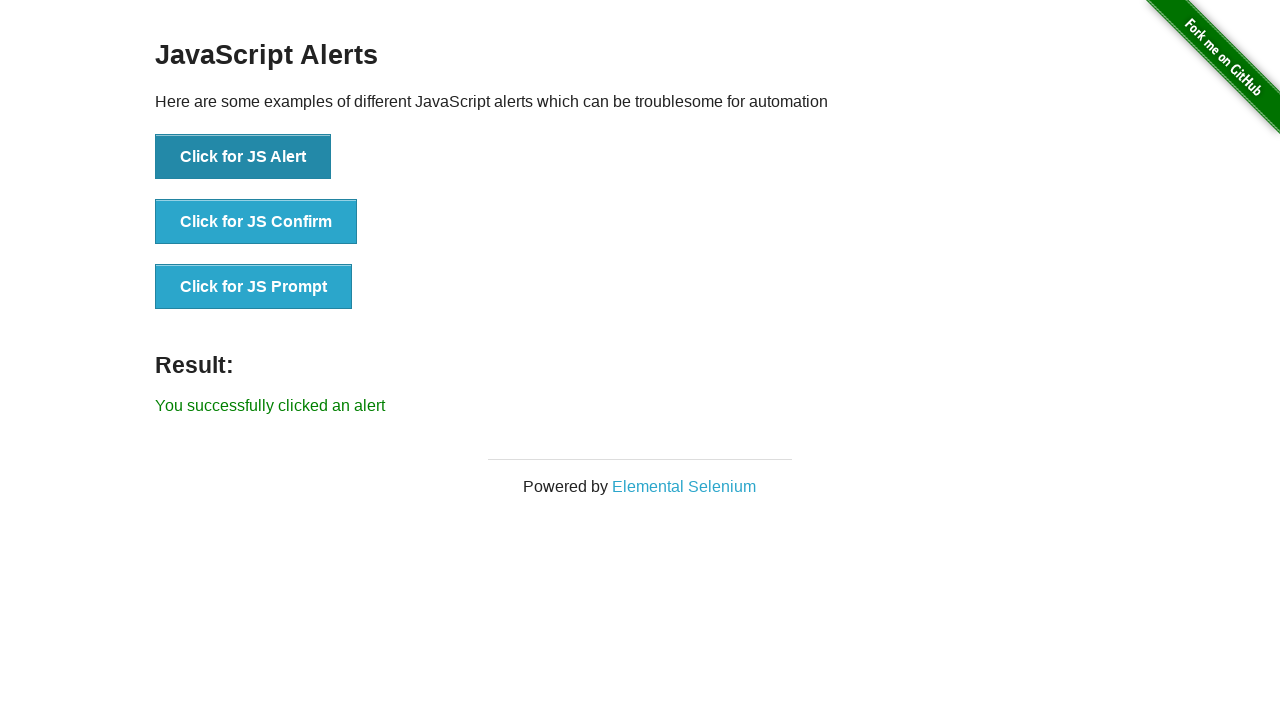

Alert dialog accepted and result displayed
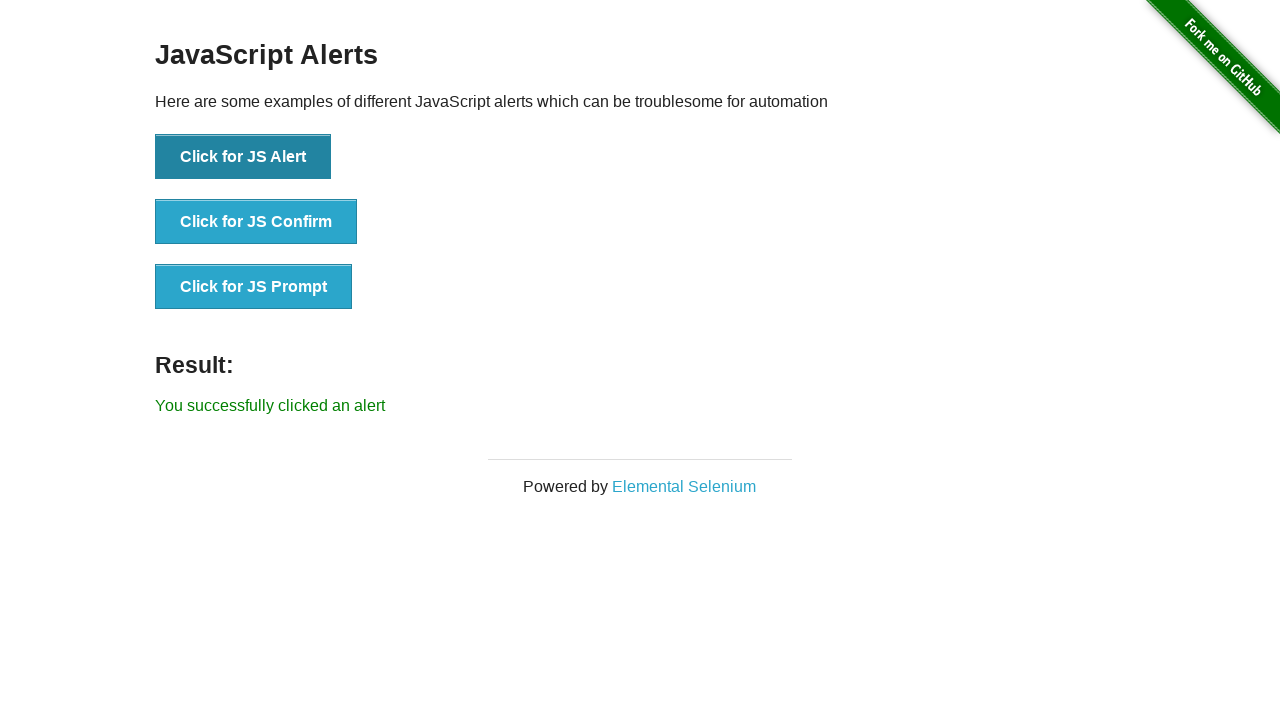

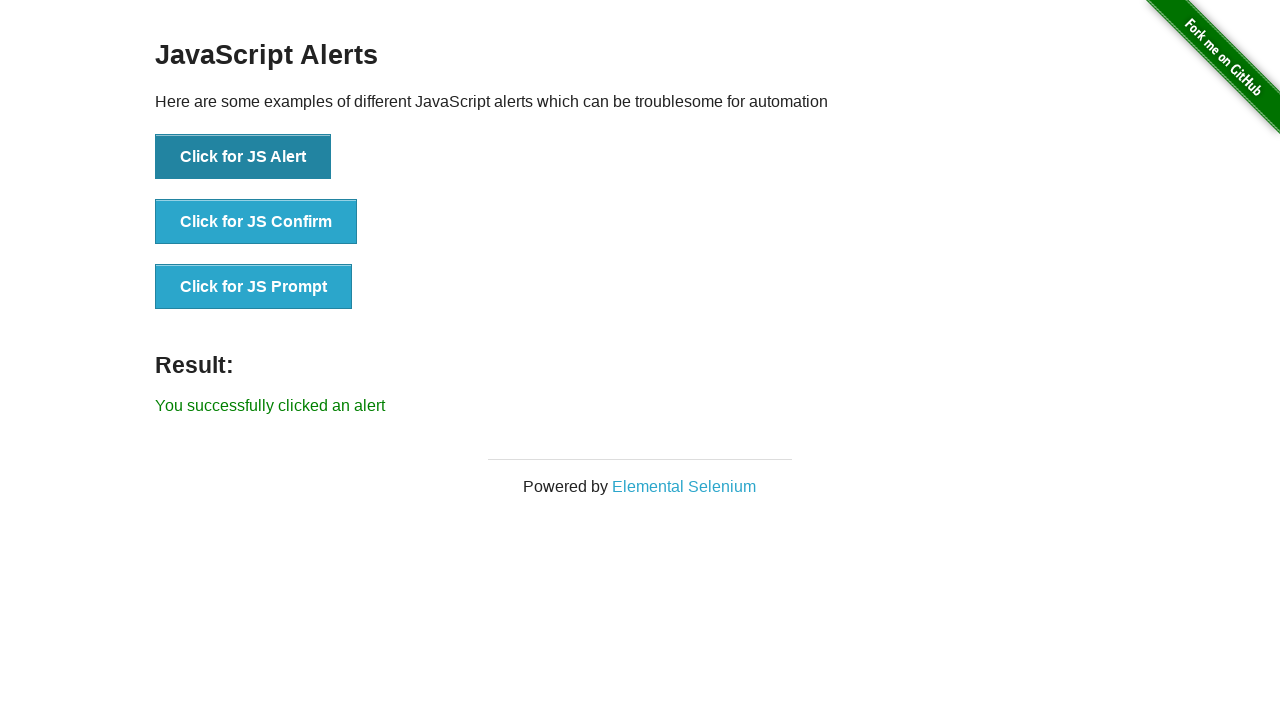